Tests right-click context menu functionality by right-clicking a button and selecting different menu options (Copy and Paste), then handling the resulting alert dialogs

Starting URL: https://swisnl.github.io/jQuery-contextMenu/demo.html

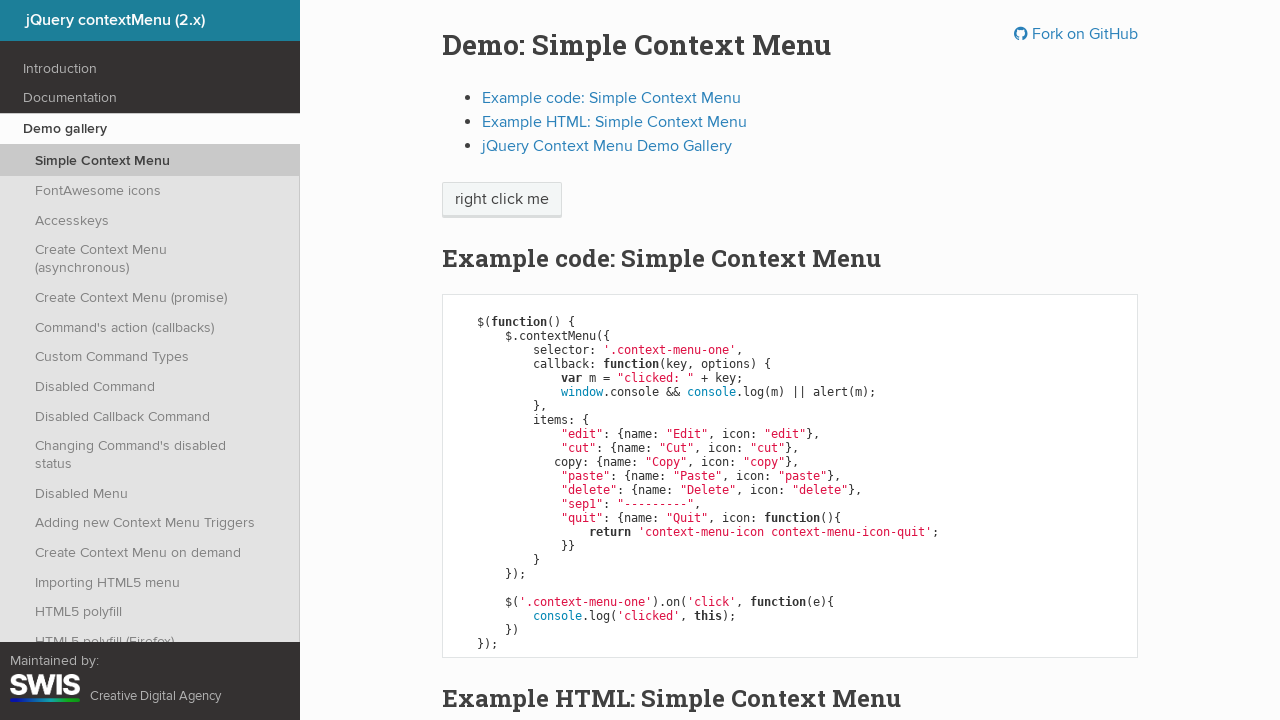

Located the context menu button element
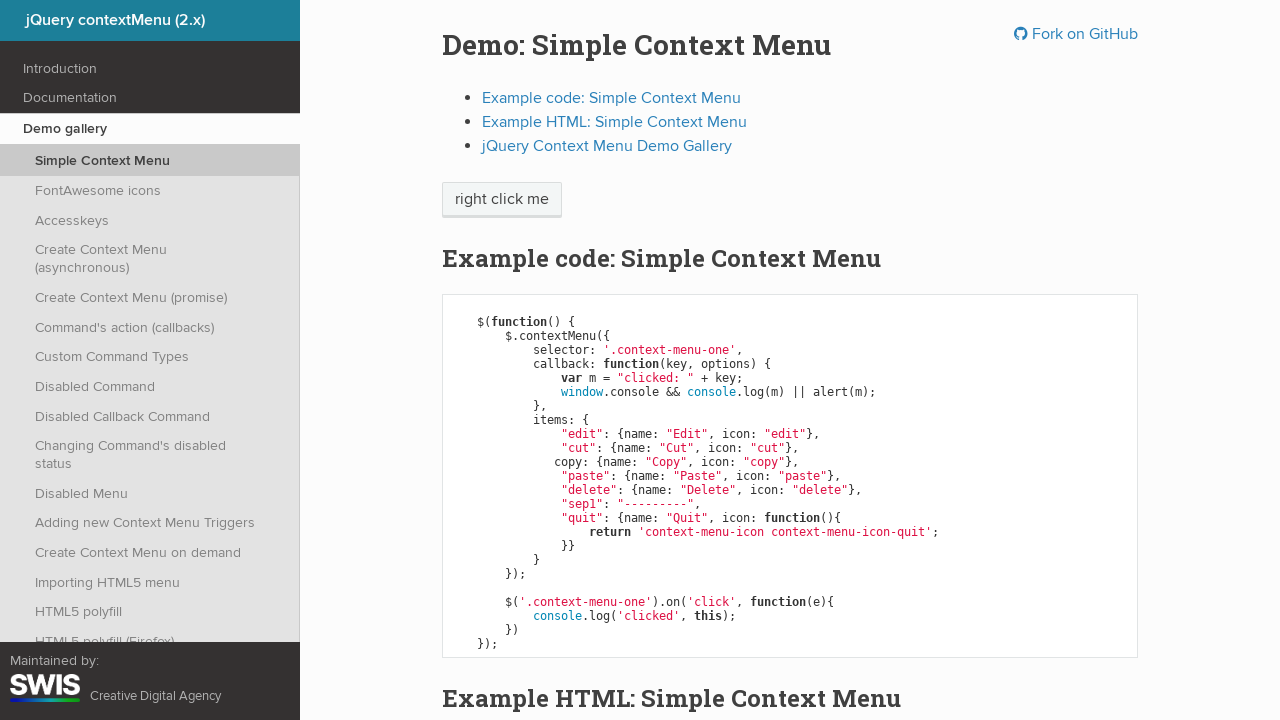

Right-clicked on the button to open context menu at (502, 200) on xpath=//span[@class='context-menu-one btn btn-neutral']
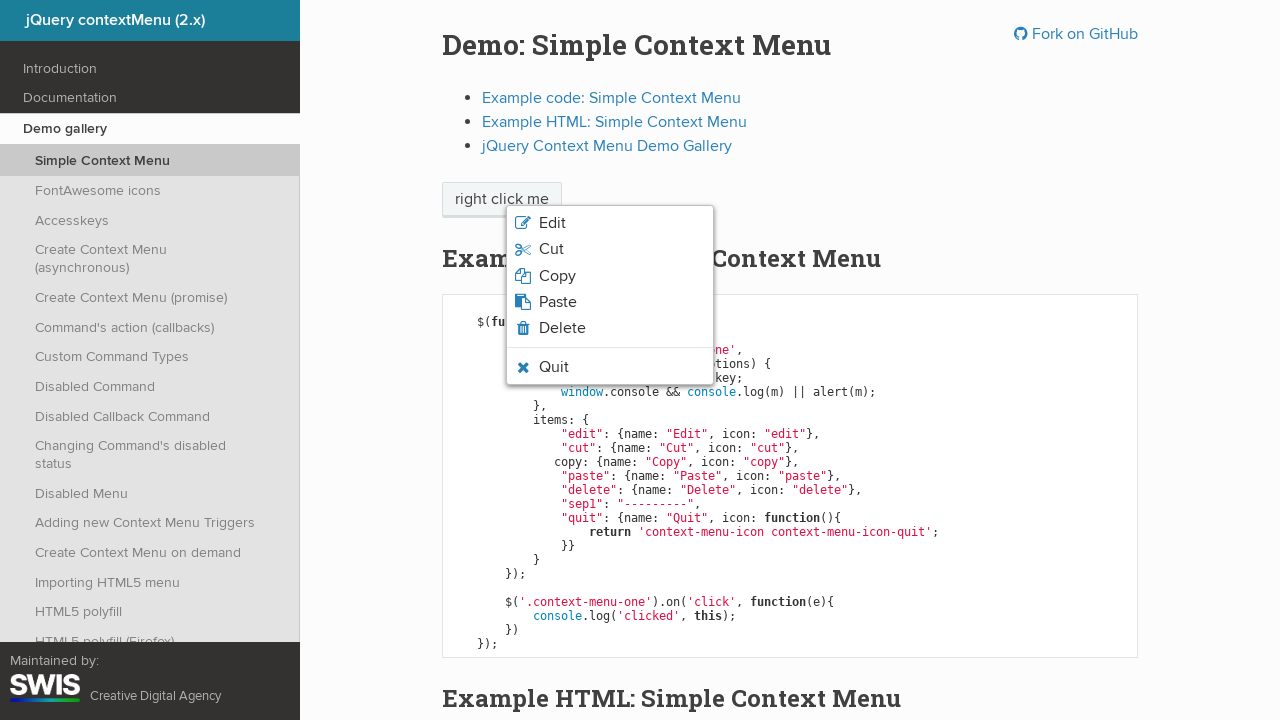

Clicked Copy option from context menu at (610, 276) on xpath=//li[@class='context-menu-item context-menu-icon context-menu-icon-copy']
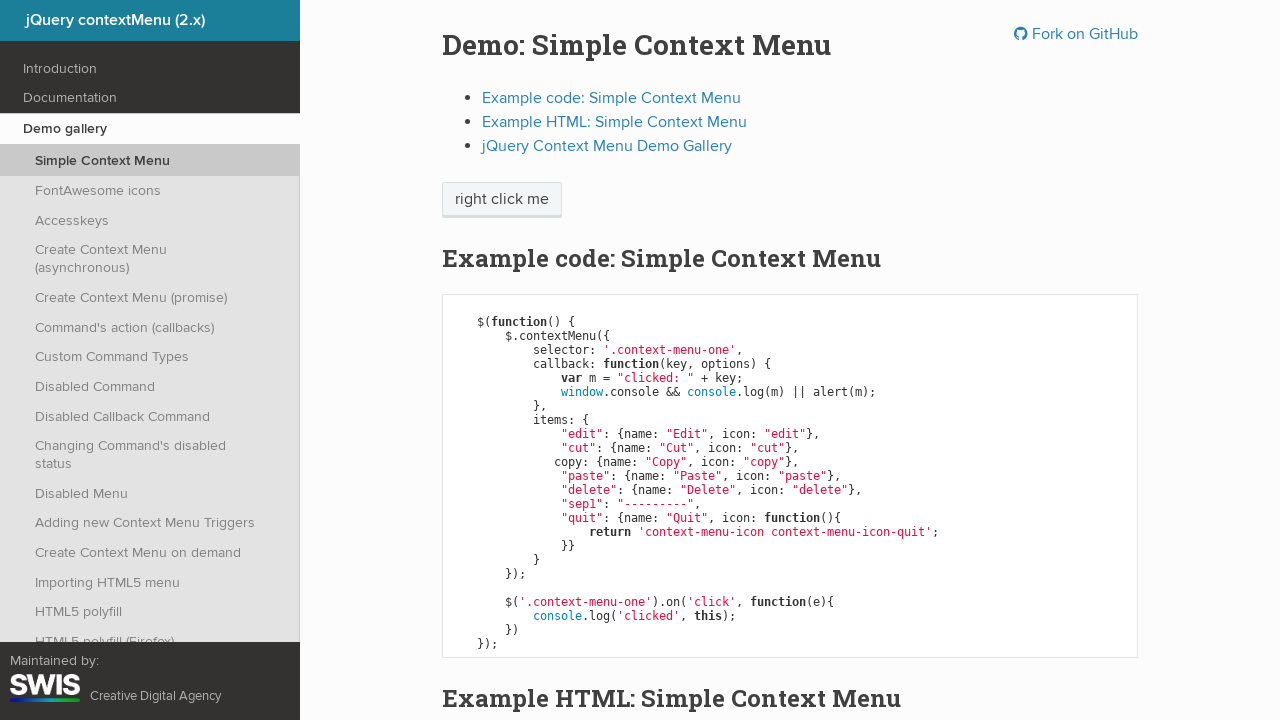

Set up dialog handler to accept alerts
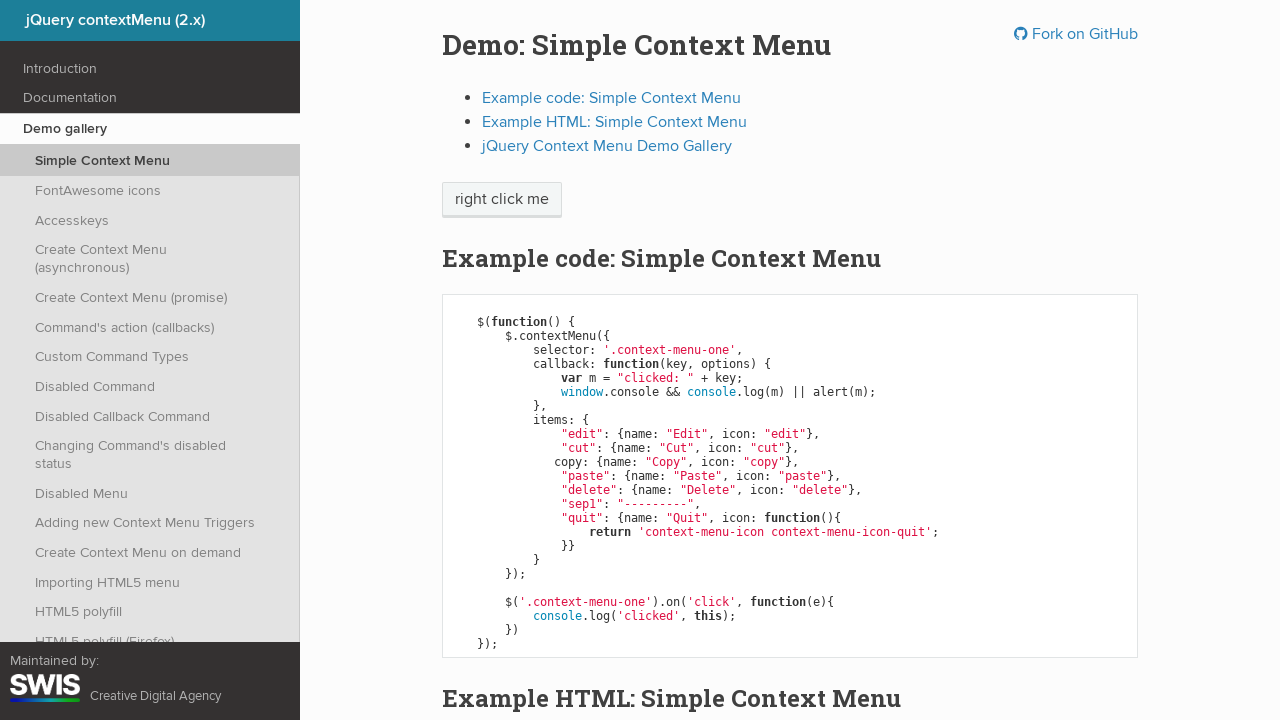

Right-clicked on the button again to open context menu at (502, 200) on xpath=//span[@class='context-menu-one btn btn-neutral']
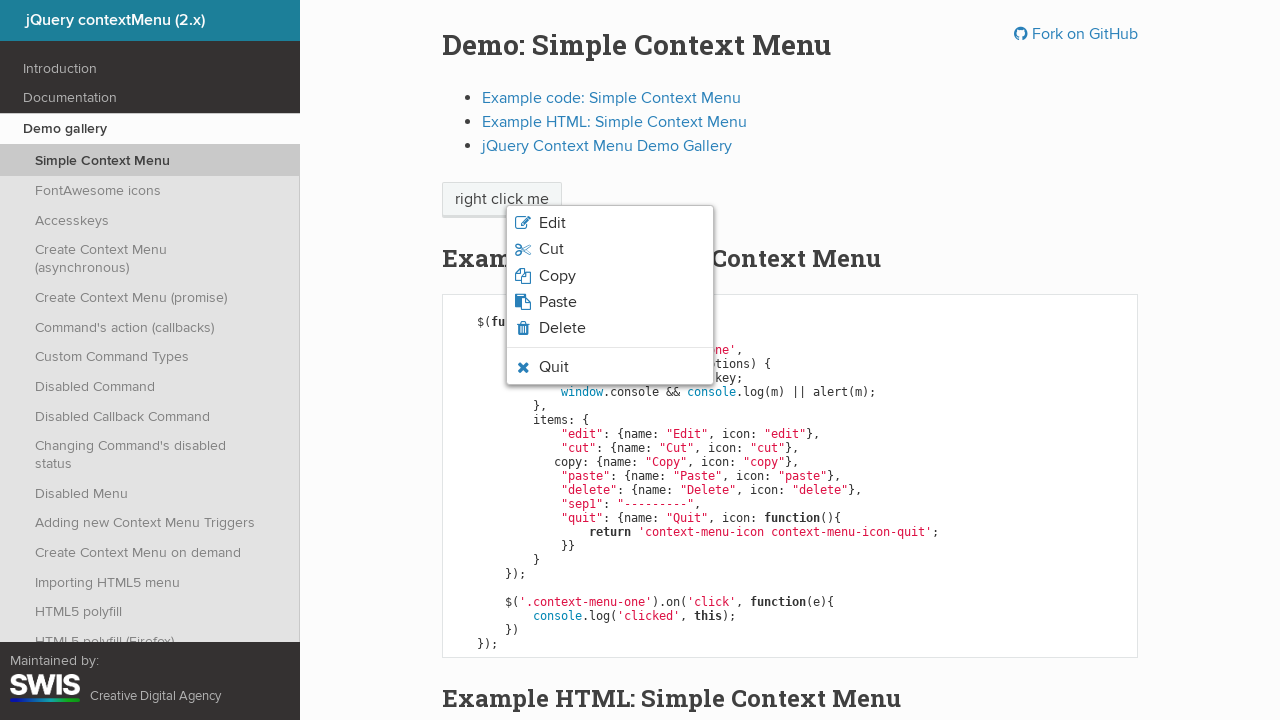

Clicked Paste option from context menu at (610, 302) on xpath=//li[@class='context-menu-item context-menu-icon context-menu-icon-paste']
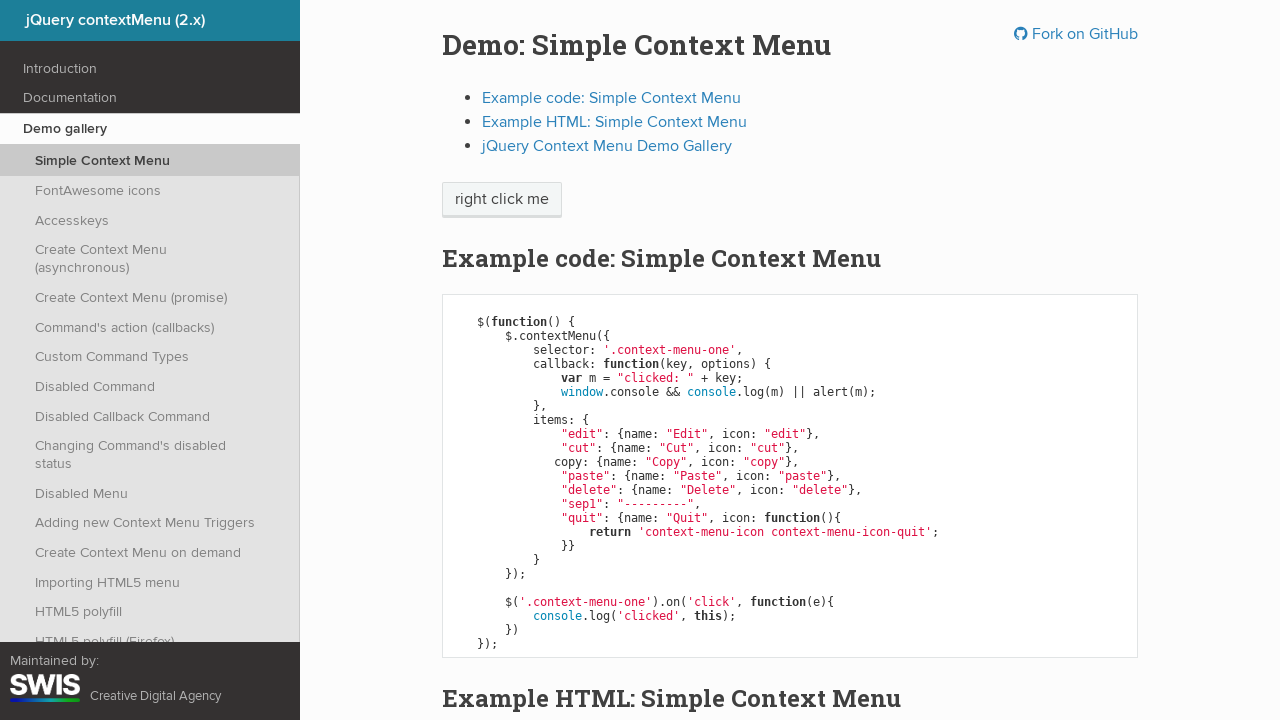

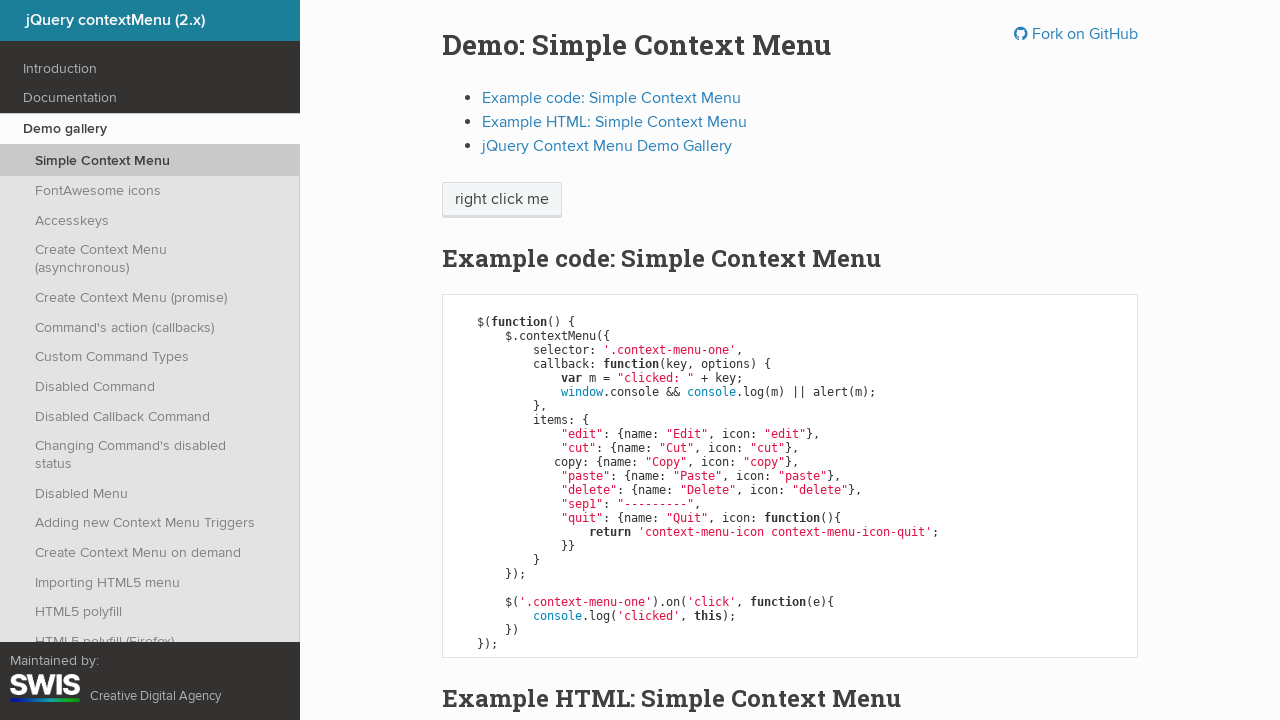